Navigates to MakeMyTrip website and performs a mouse click at a specific offset position to interact with the page

Starting URL: https://makemytrip.com/

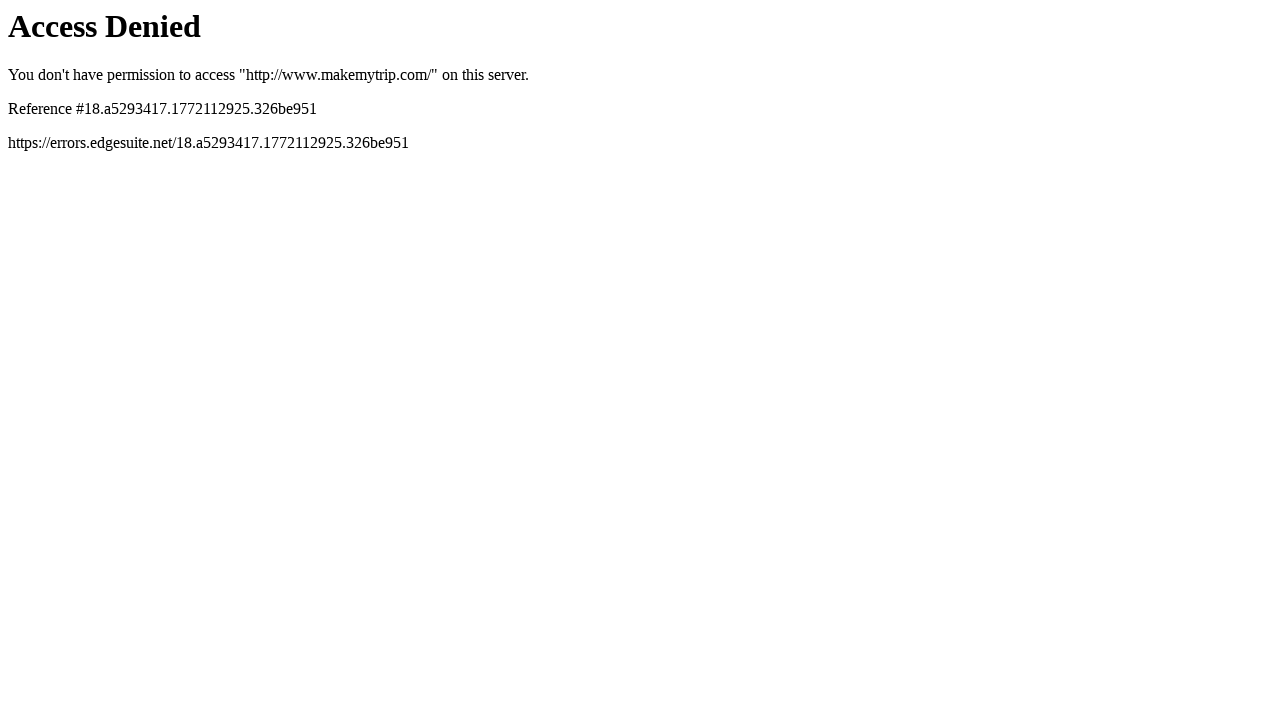

Navigated to MakeMyTrip website
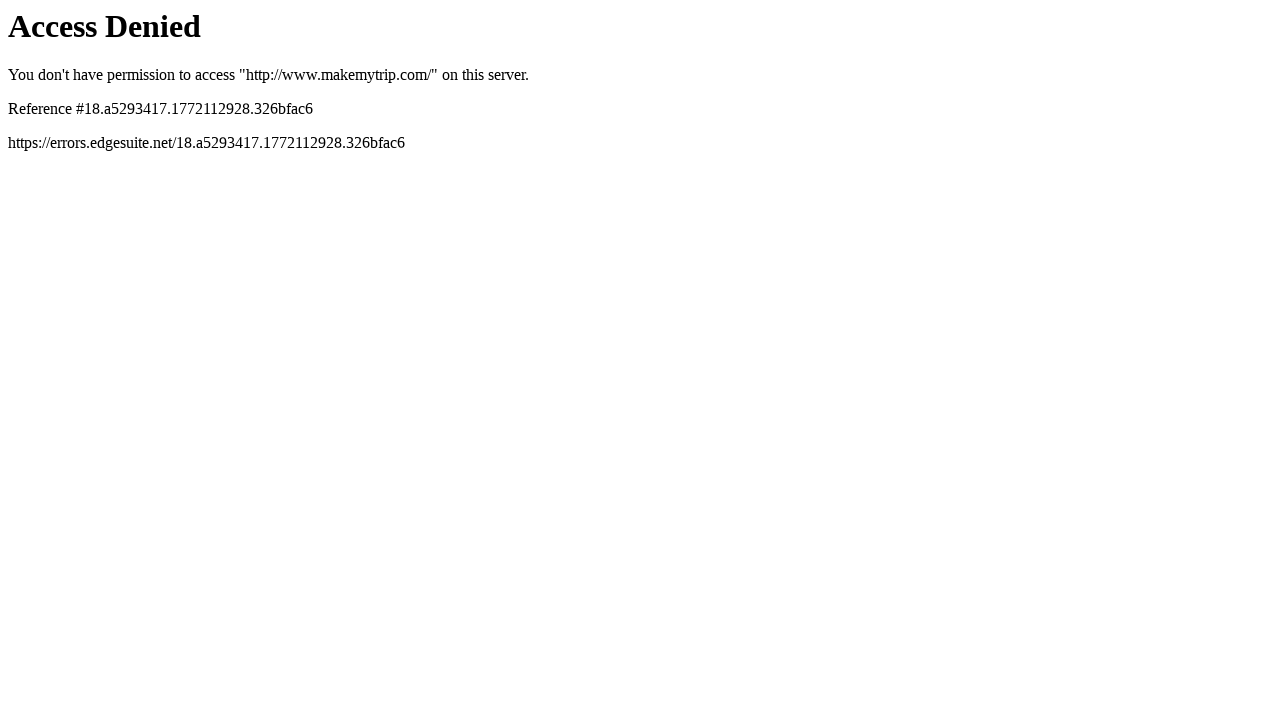

Performed mouse click at offset position (10, 10) at (10, 10)
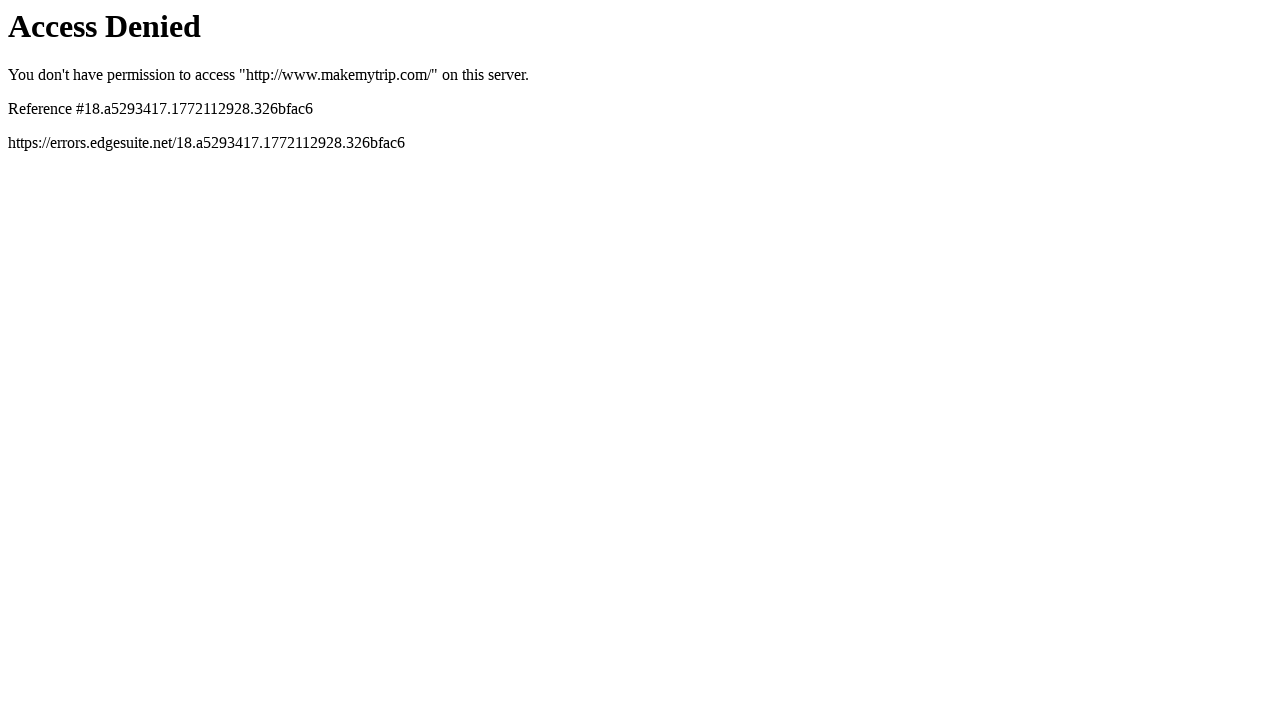

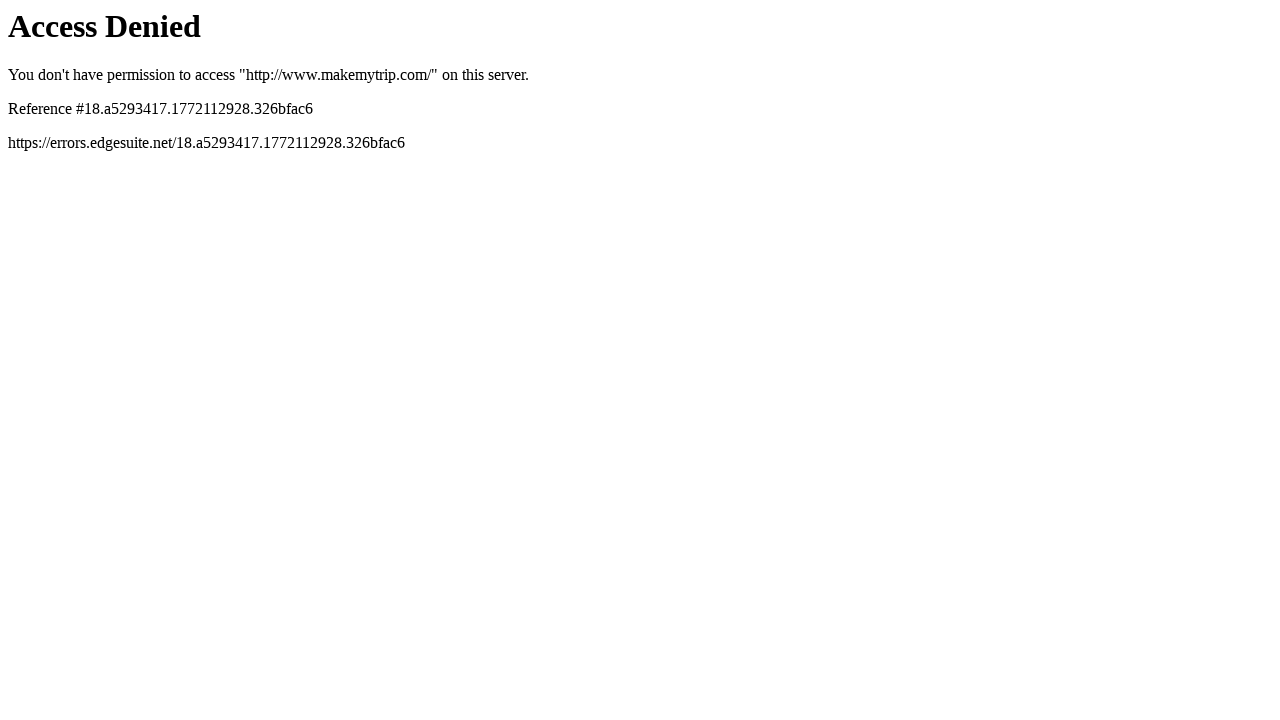